Tests various UI elements on an automation practice page including radio buttons, links, and buttons using different locator strategies

Starting URL: https://rahulshettyacademy.com/AutomationPractice/

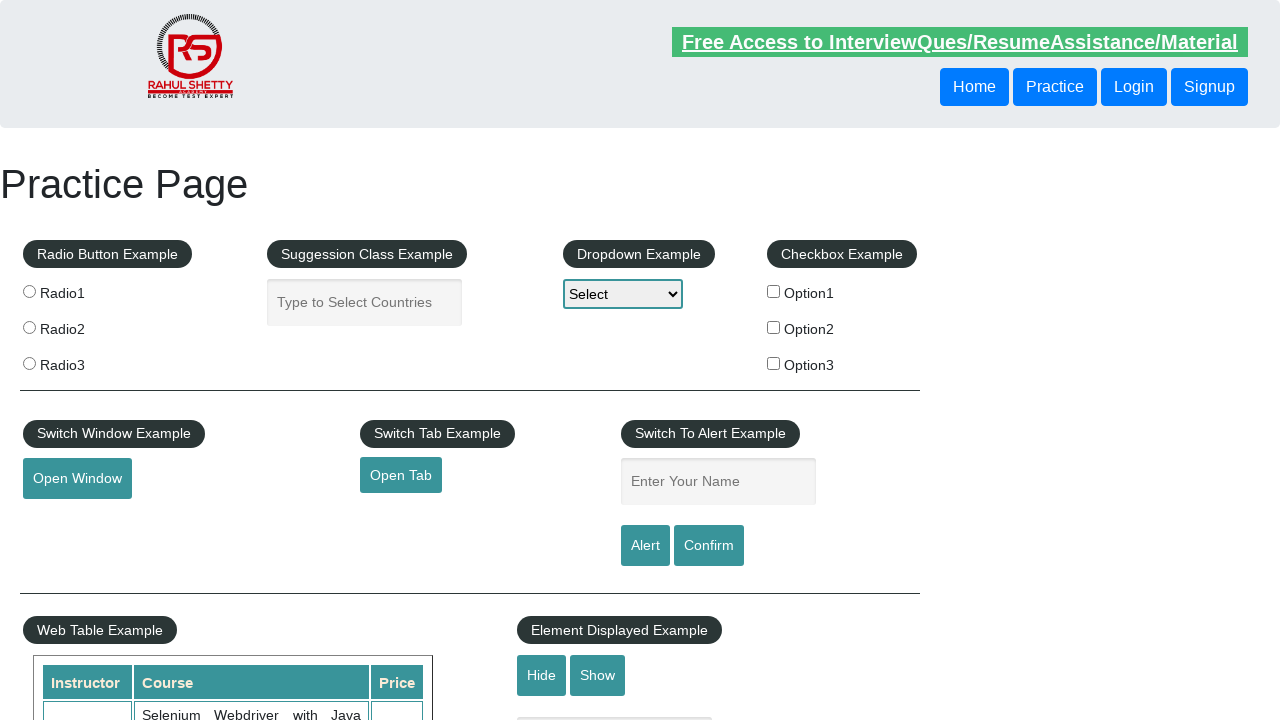

Clicked radio button using class selector at (29, 291) on .radioButton
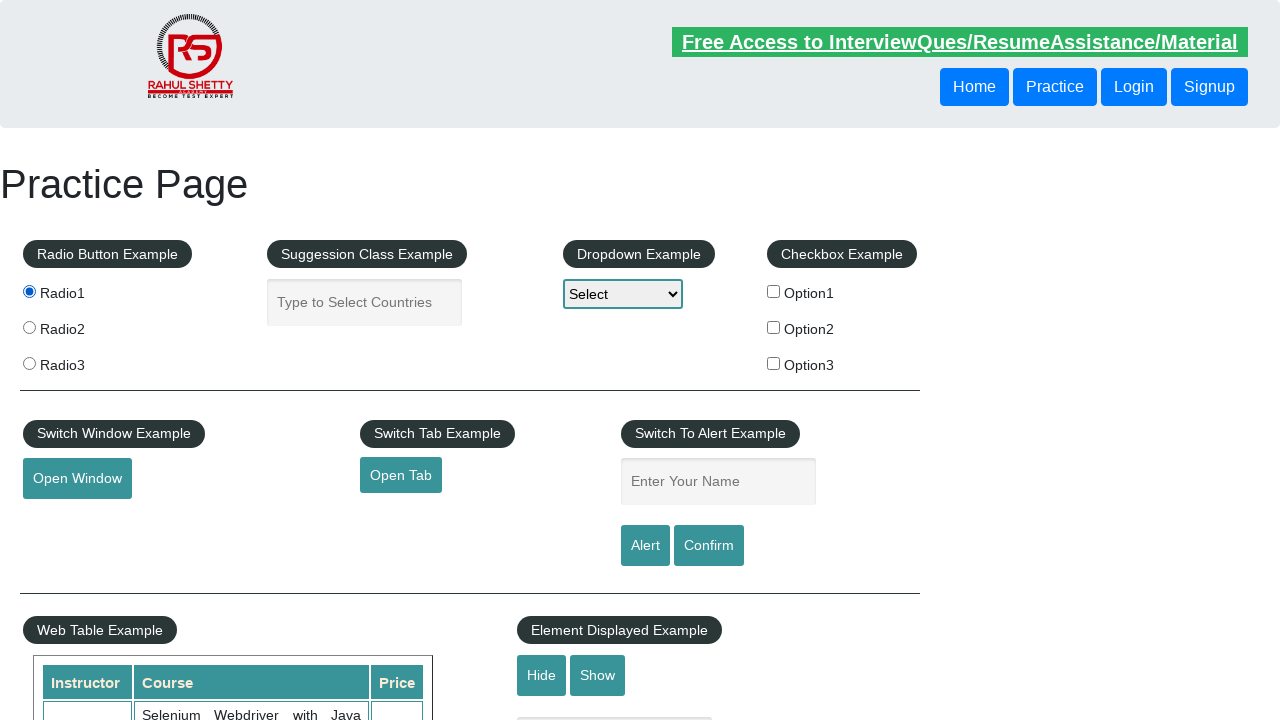

Clicked 'Open Tab' link at (401, 475) on text=Open Tab
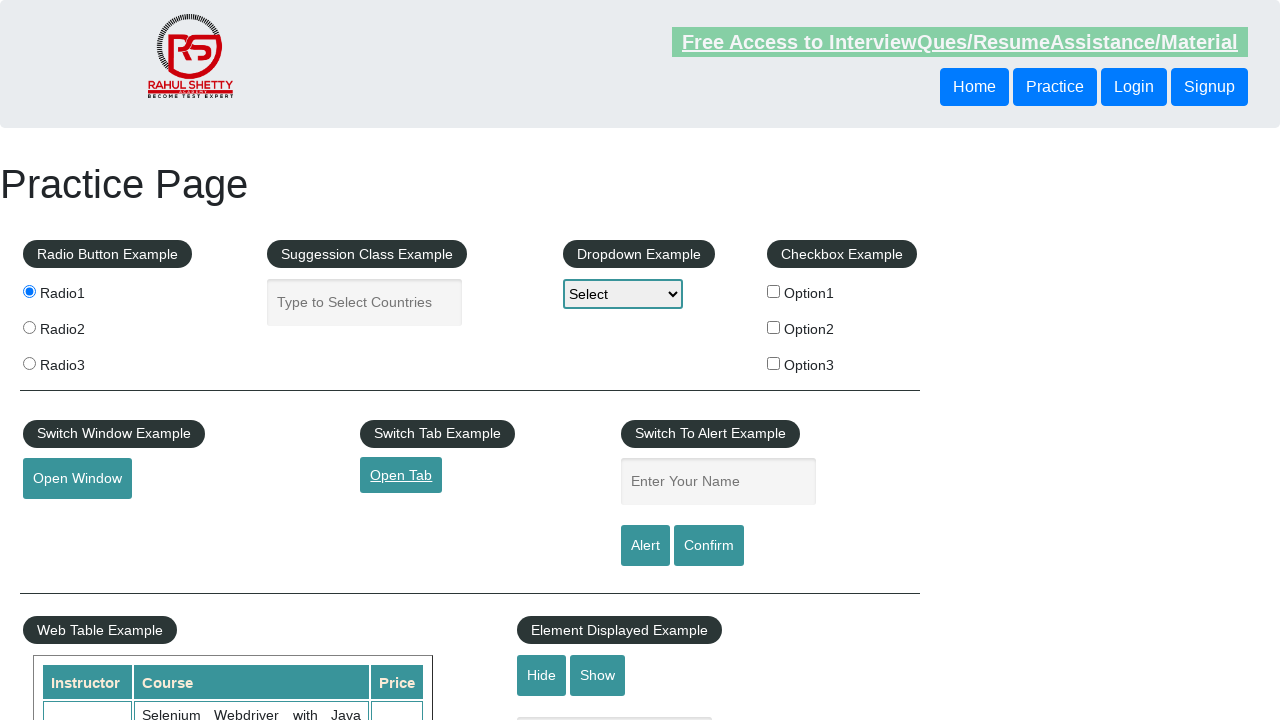

Clicked 'Open Window' button using ID selector at (77, 479) on button#openwindow
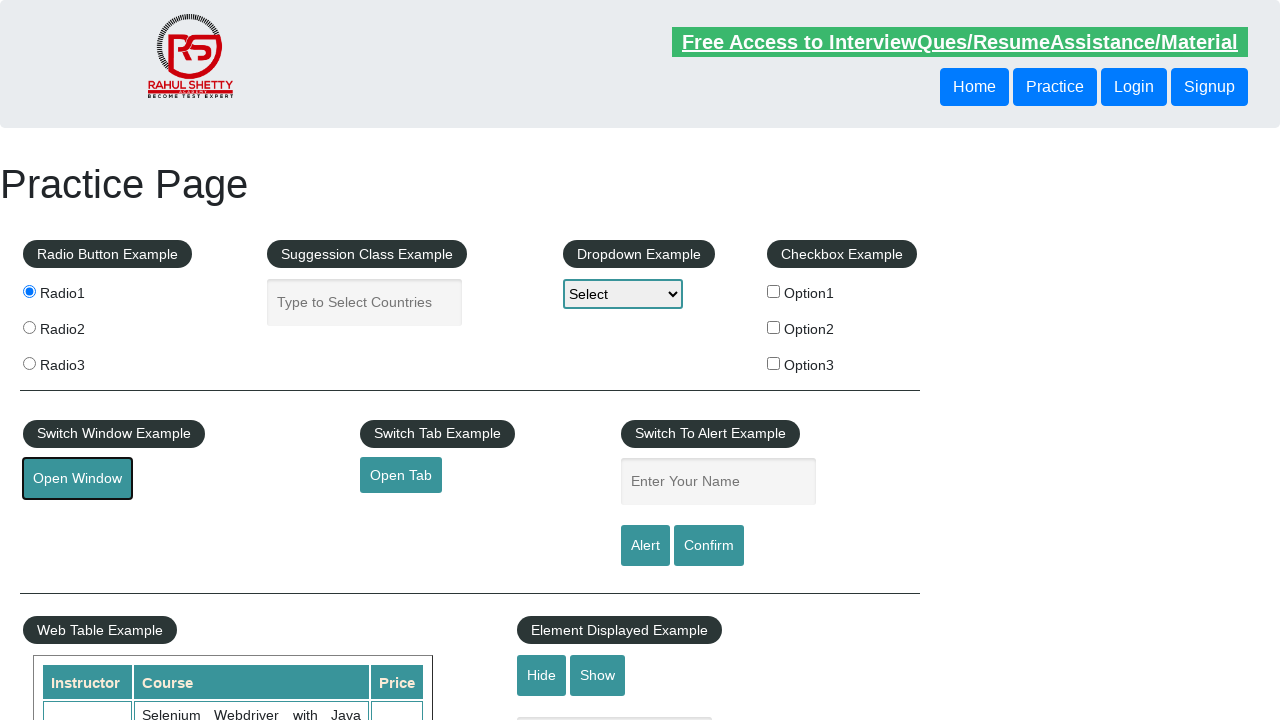

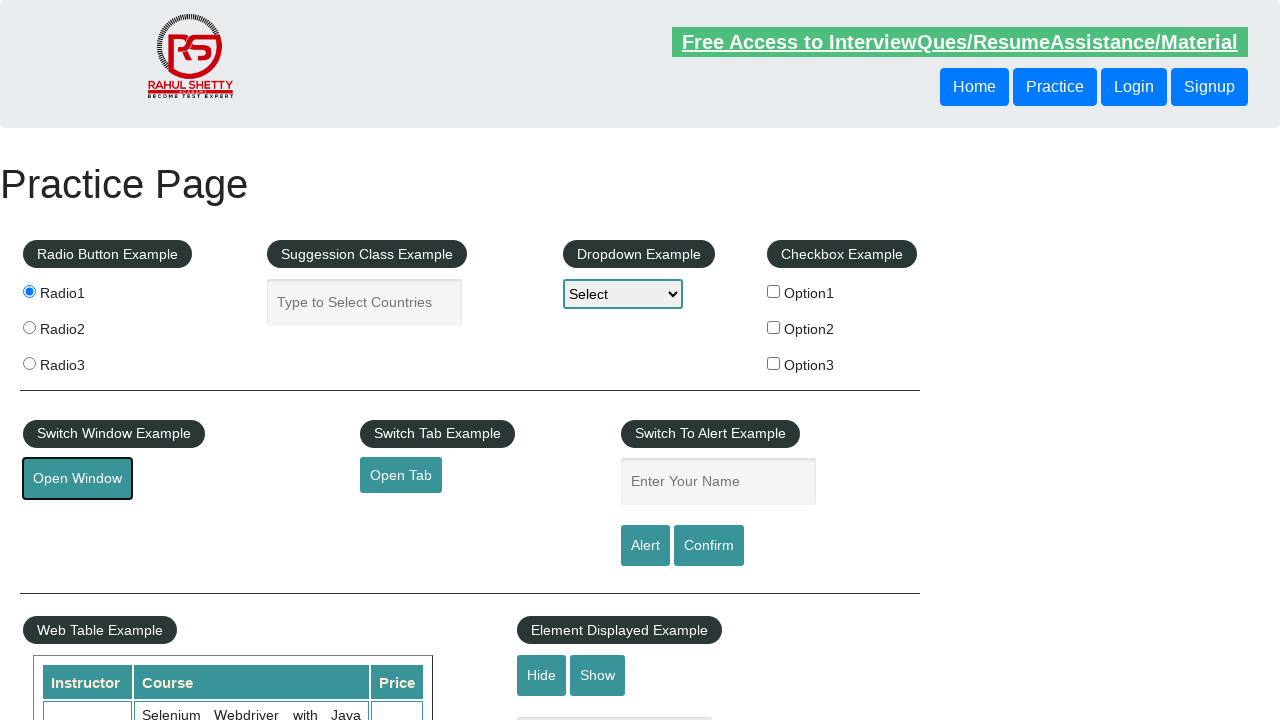